Tests marking all todo items as completed using the toggle all checkbox

Starting URL: https://demo.playwright.dev/todomvc

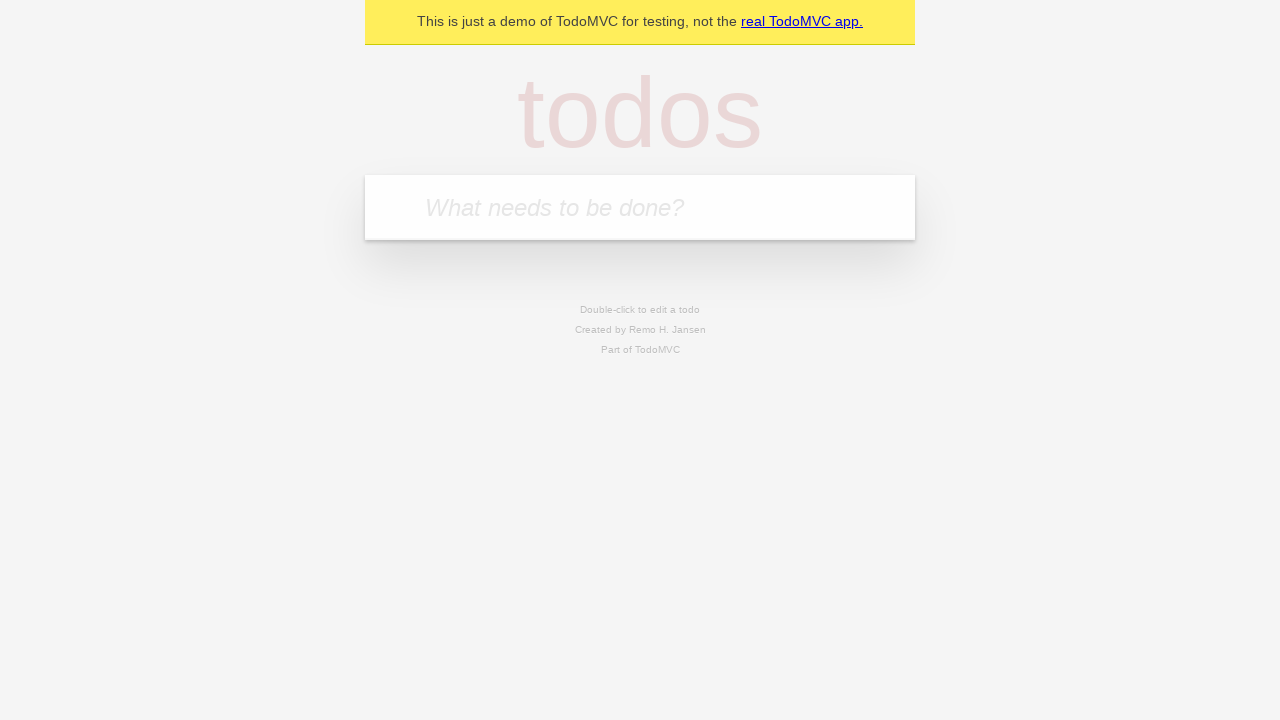

Located the 'What needs to be done?' input field
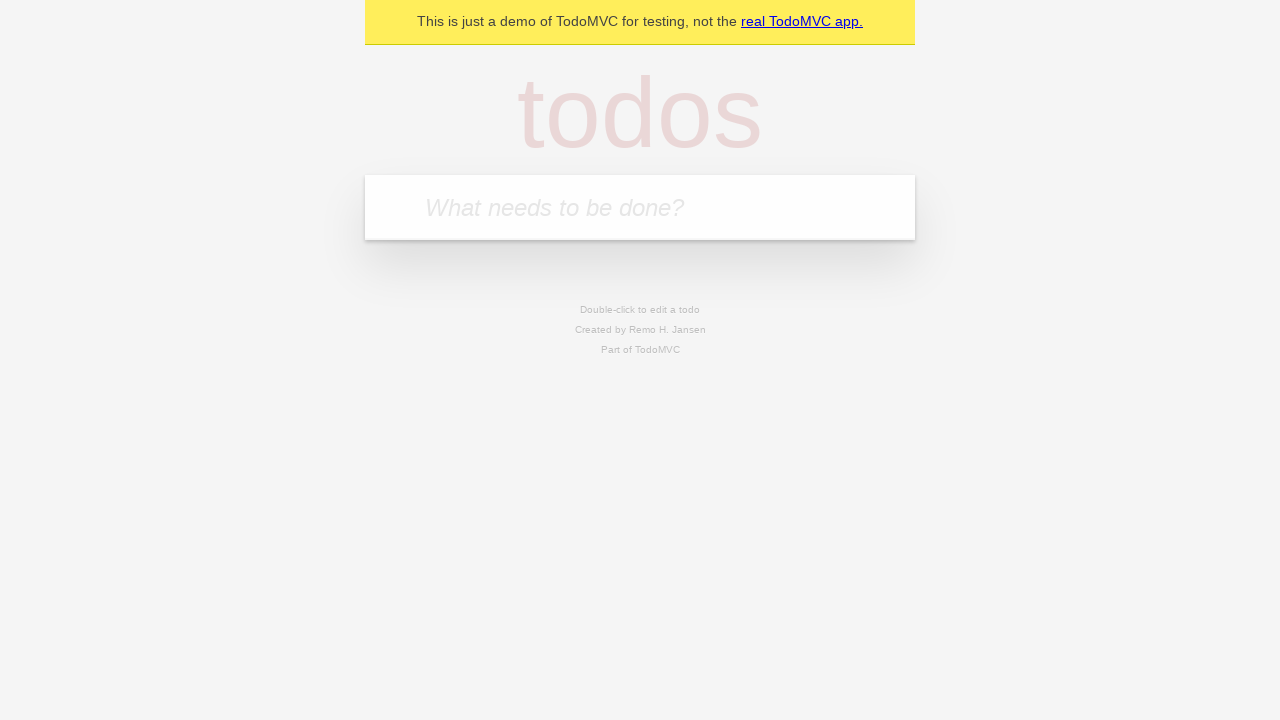

Filled first todo item: 'buy some cheese' on internal:attr=[placeholder="What needs to be done?"i]
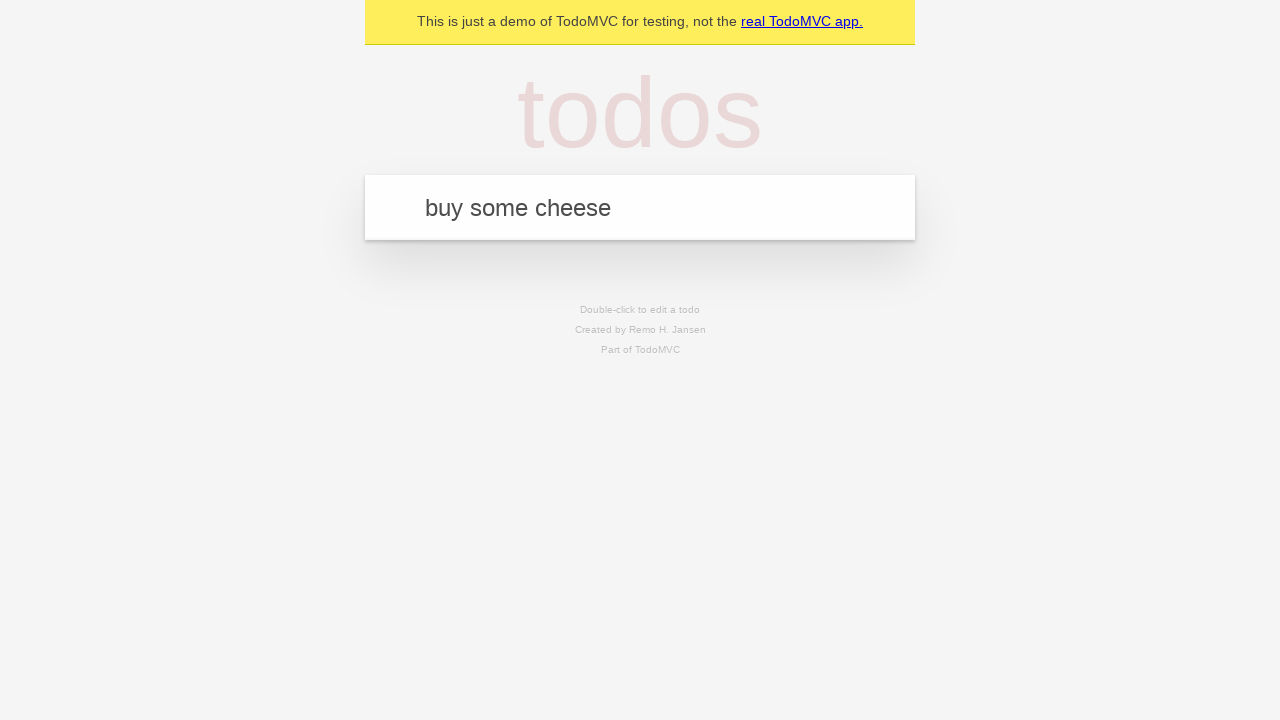

Pressed Enter to add first todo item on internal:attr=[placeholder="What needs to be done?"i]
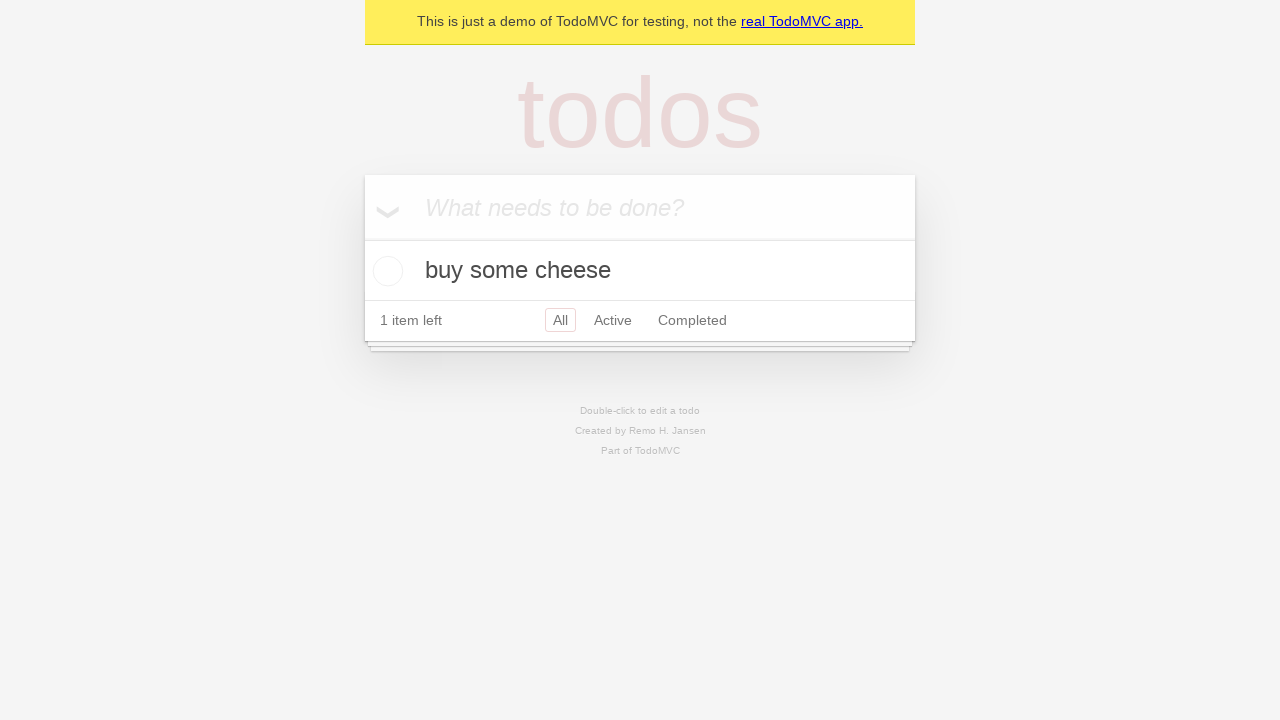

Filled second todo item: 'feed the cat' on internal:attr=[placeholder="What needs to be done?"i]
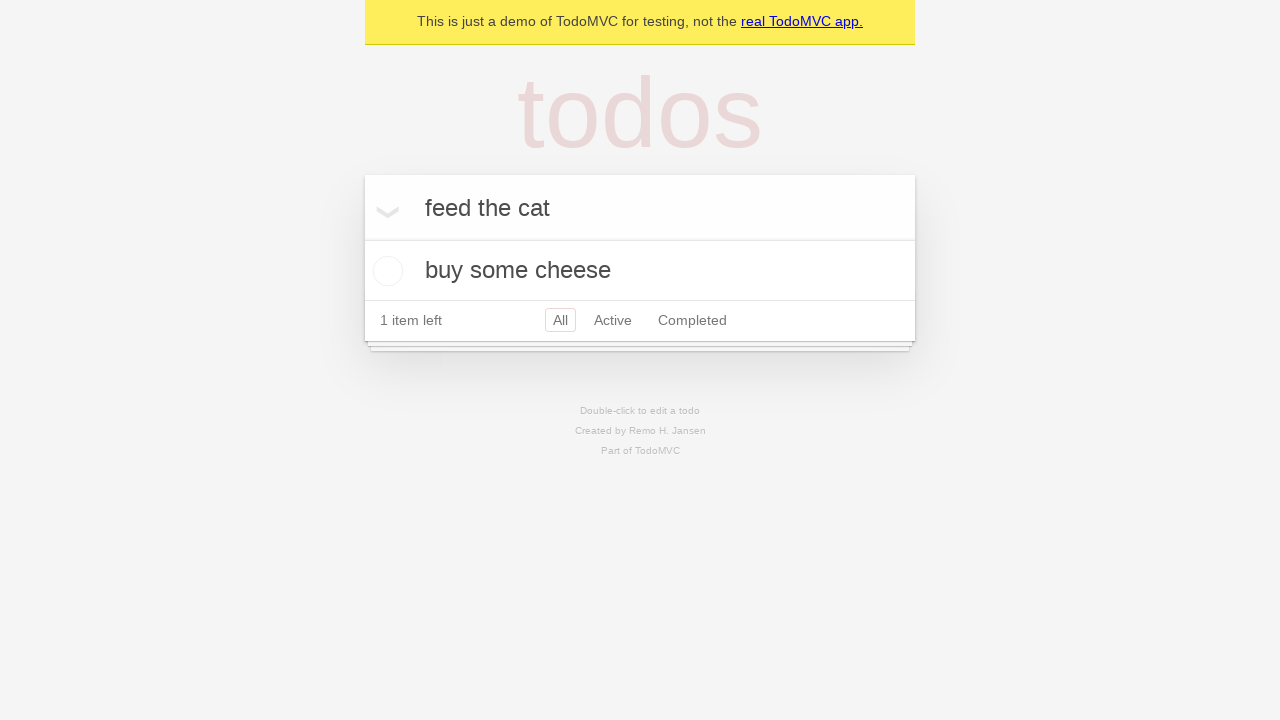

Pressed Enter to add second todo item on internal:attr=[placeholder="What needs to be done?"i]
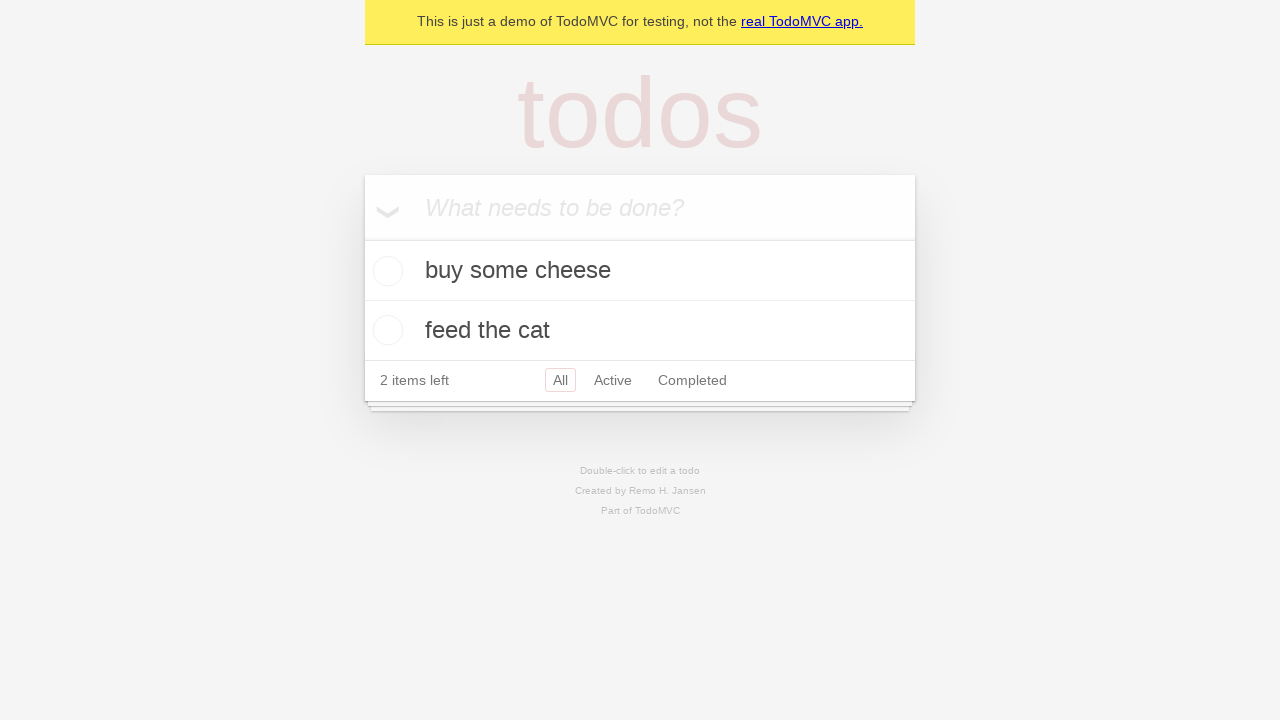

Filled third todo item: 'book a doctors appointment' on internal:attr=[placeholder="What needs to be done?"i]
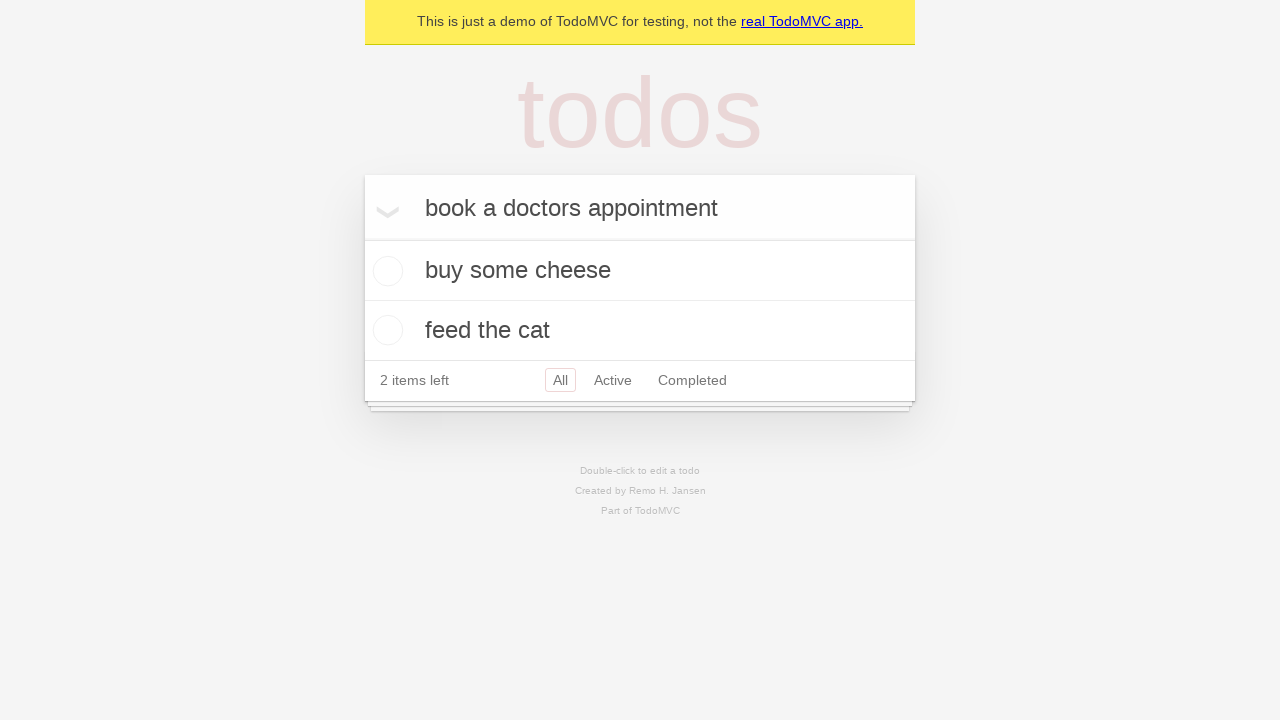

Pressed Enter to add third todo item on internal:attr=[placeholder="What needs to be done?"i]
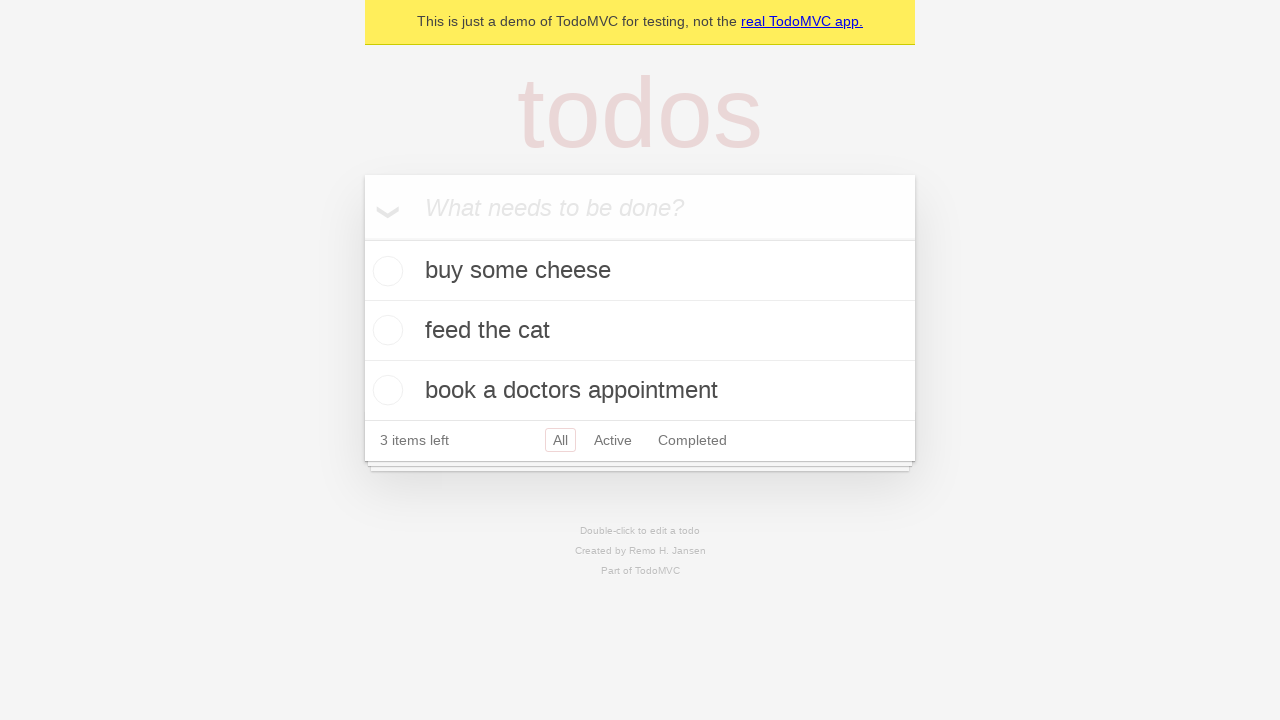

Clicked 'Mark all as complete' checkbox to toggle all items as completed at (362, 238) on internal:label="Mark all as complete"i
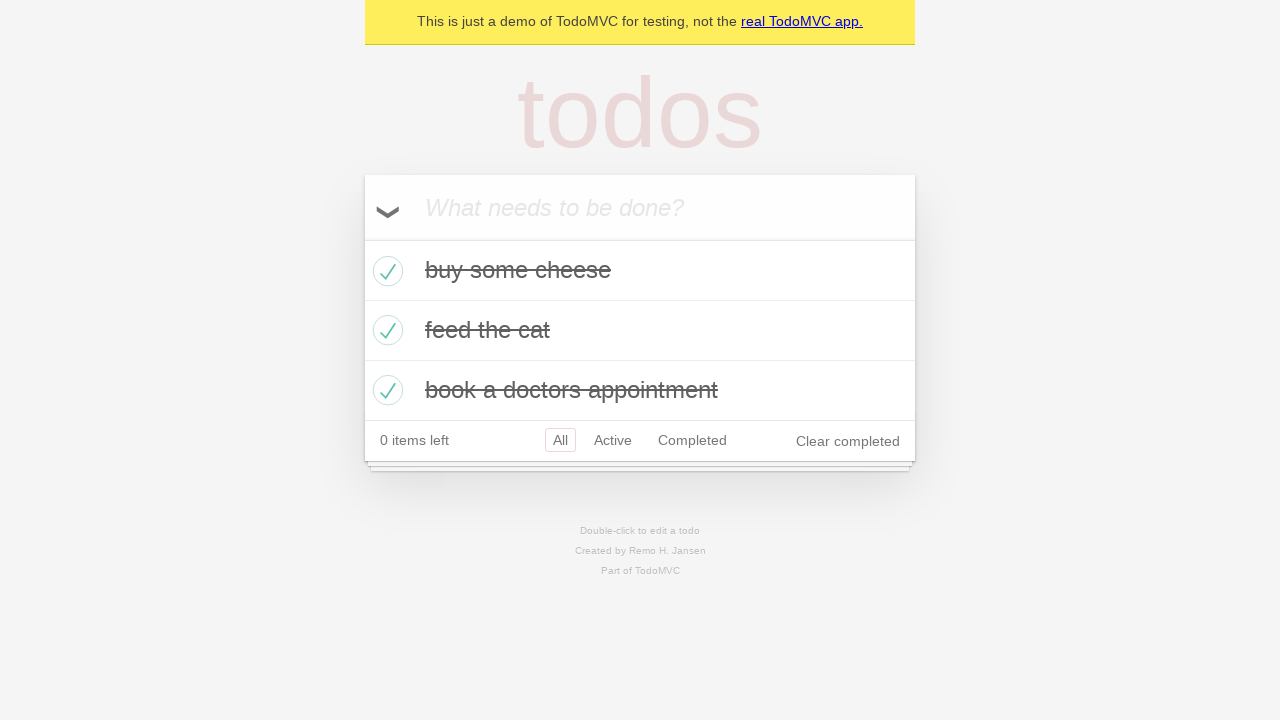

Waited for completed todo items to appear
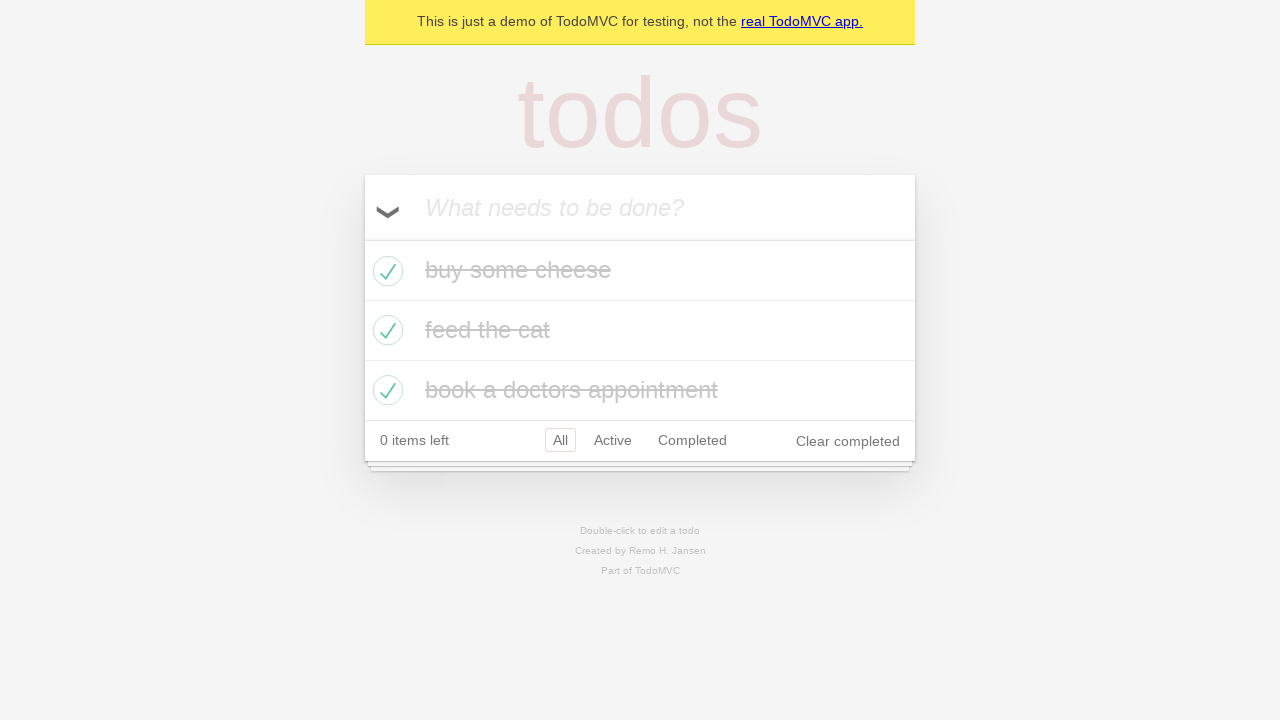

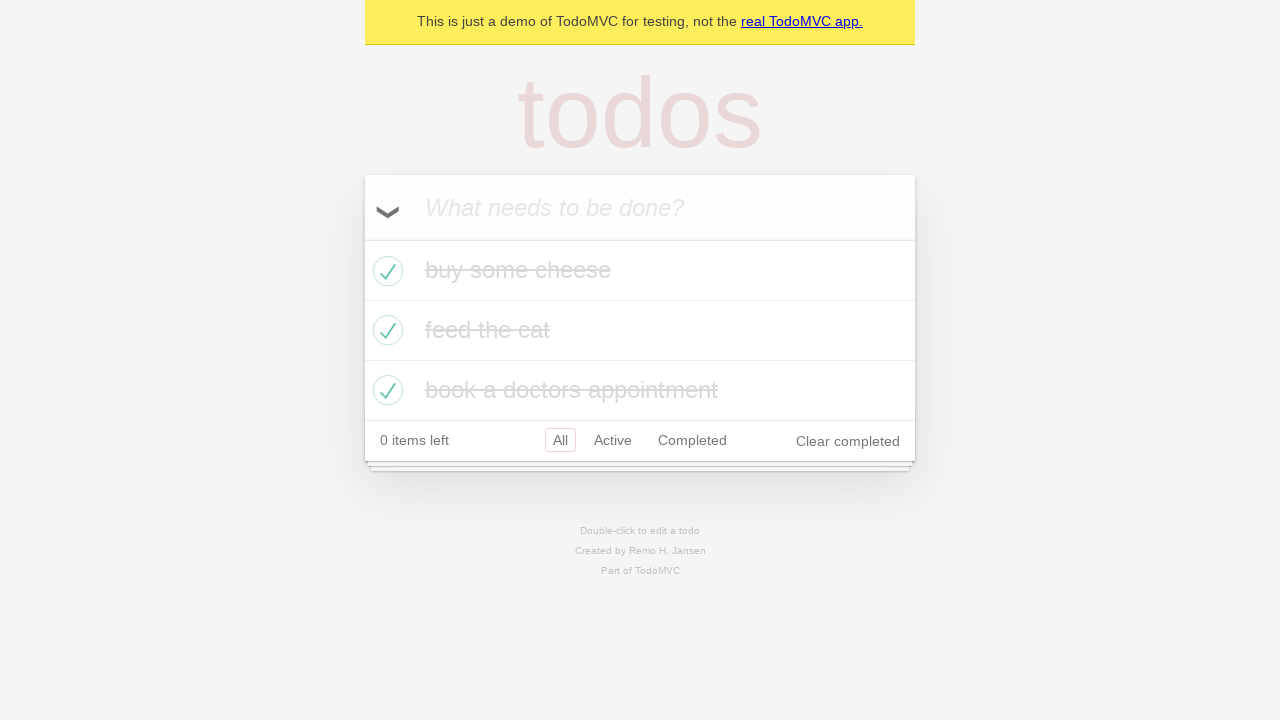